Tests the Healthcare page by navigating via Solutions menu, verifying headers, use cases for Nursing, Surgical Sciences, and Pharmaceutical Training

Starting URL: https://imaginxavr.com/

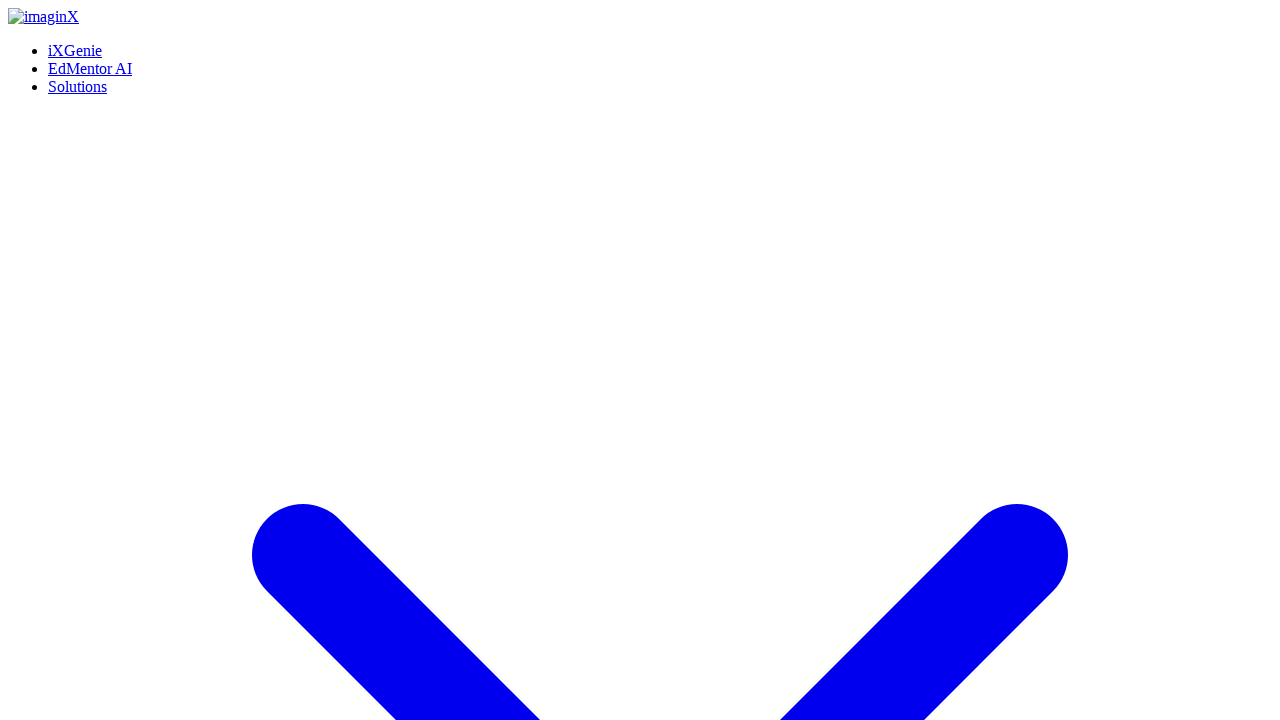

Hovered over Solutions menu at (78, 8) on xpath=(//a[normalize-space()='Solutions'])[1]
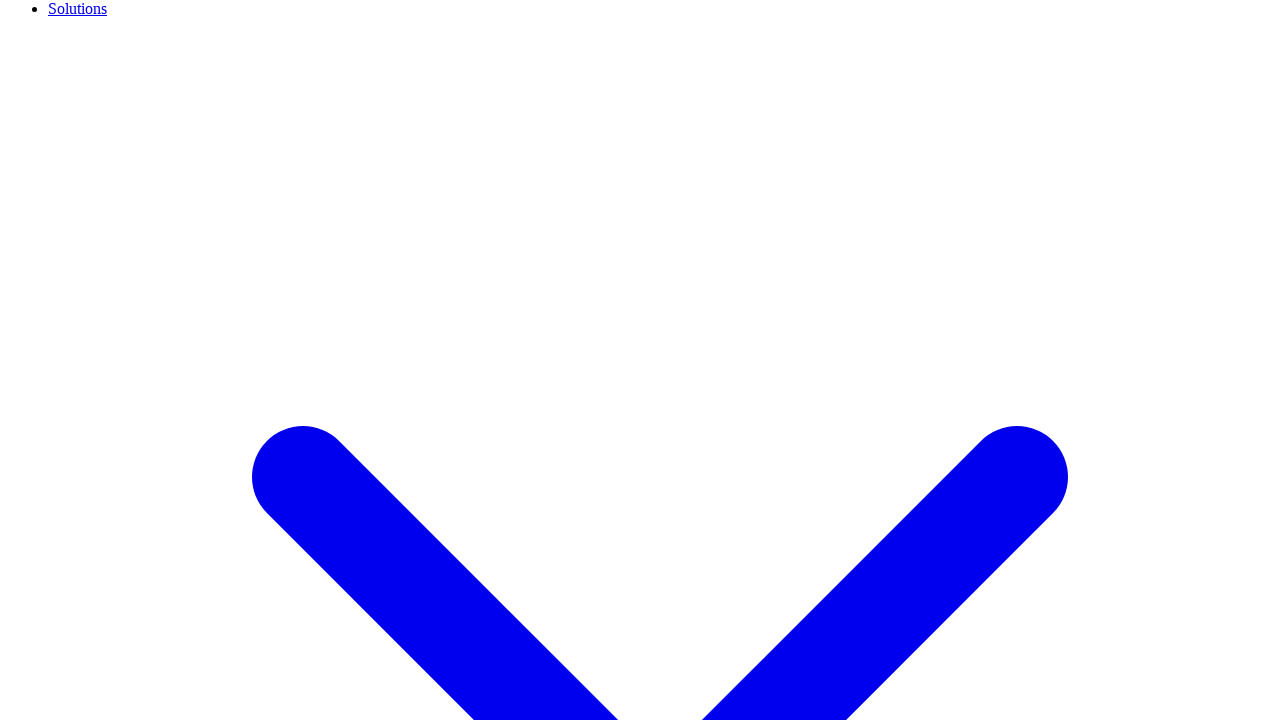

Waited for Solutions menu to display
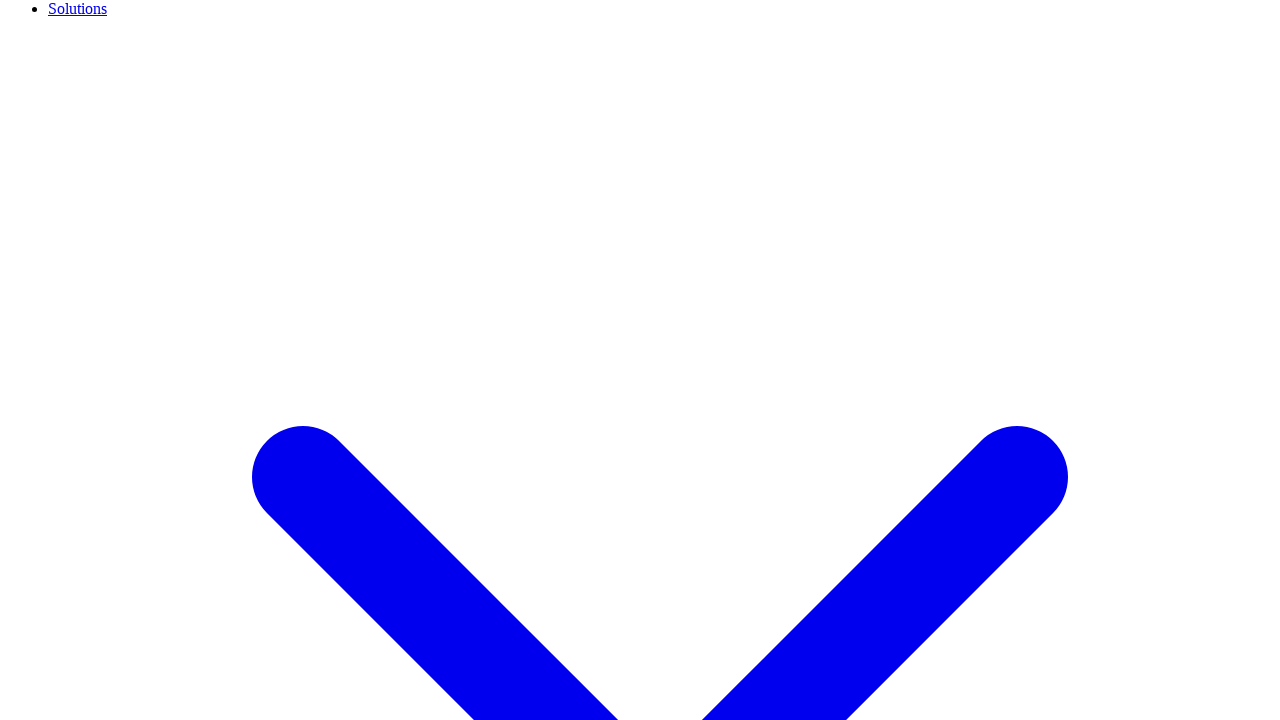

Clicked on Healthcare link from Solutions menu at (122, 360) on xpath=(//a[normalize-space()='Healthcare'])[1]
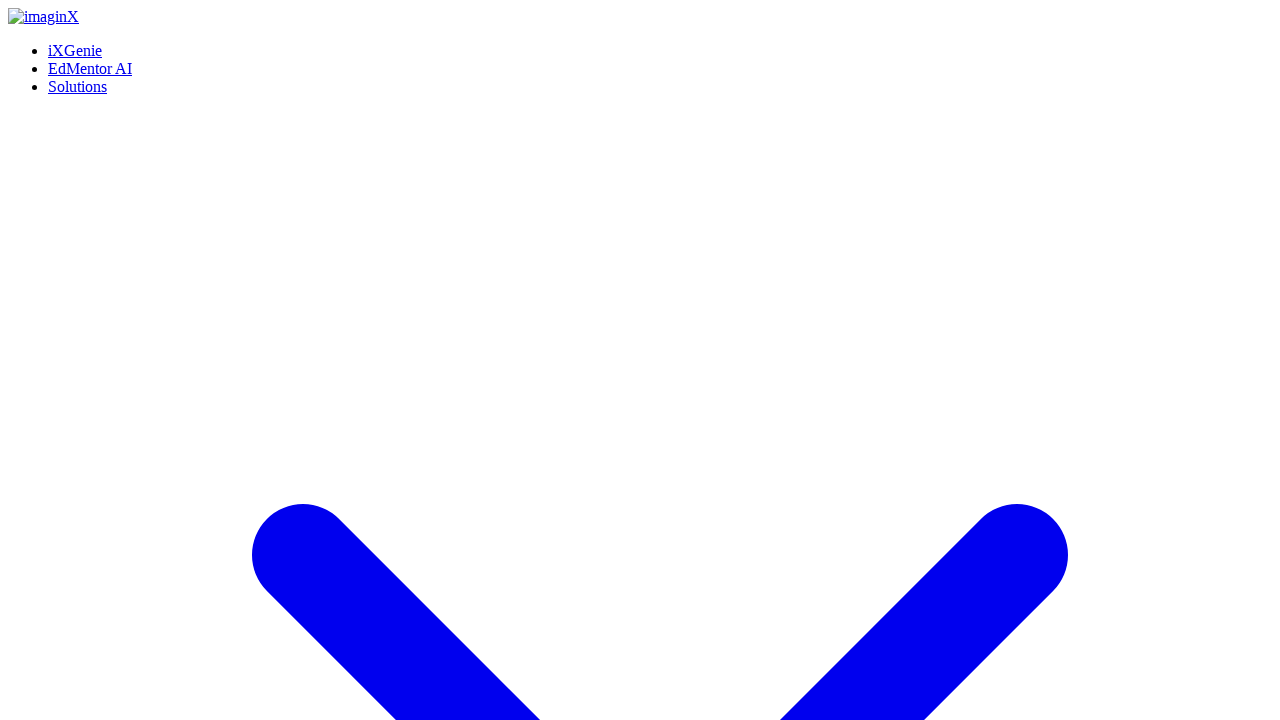

Healthcare page finished loading
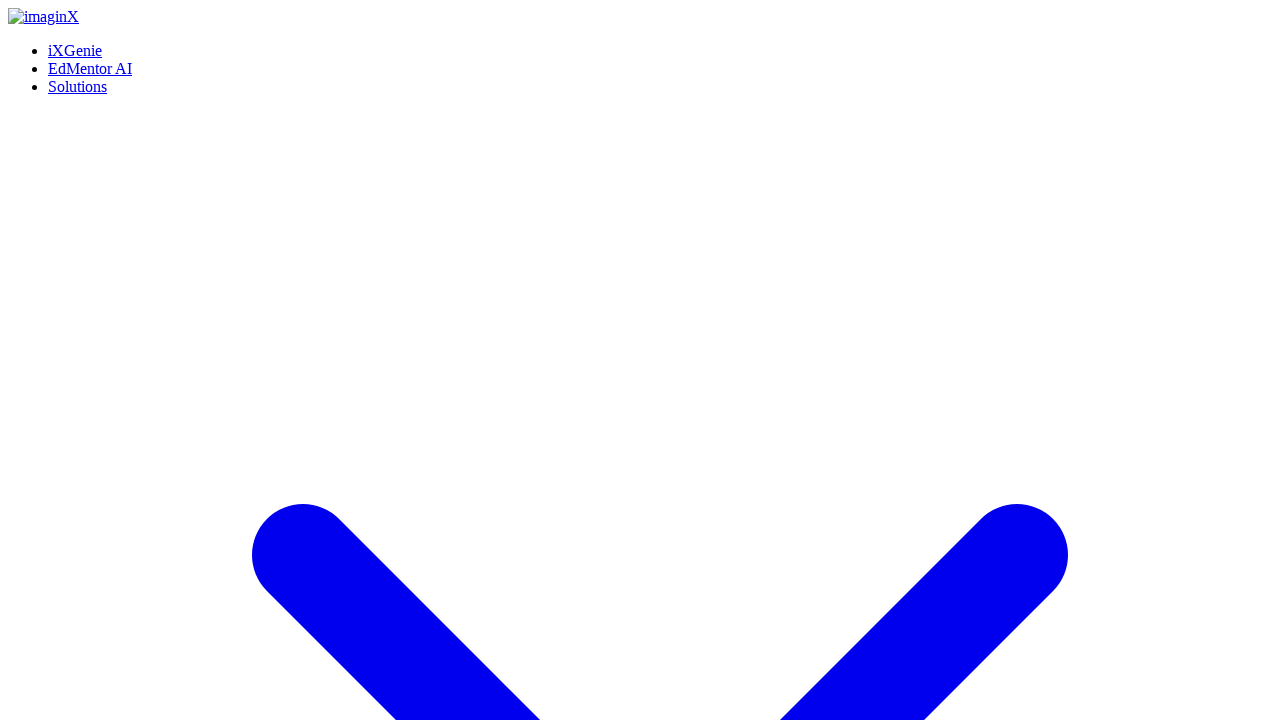

Waited for Healthcare page to fully render
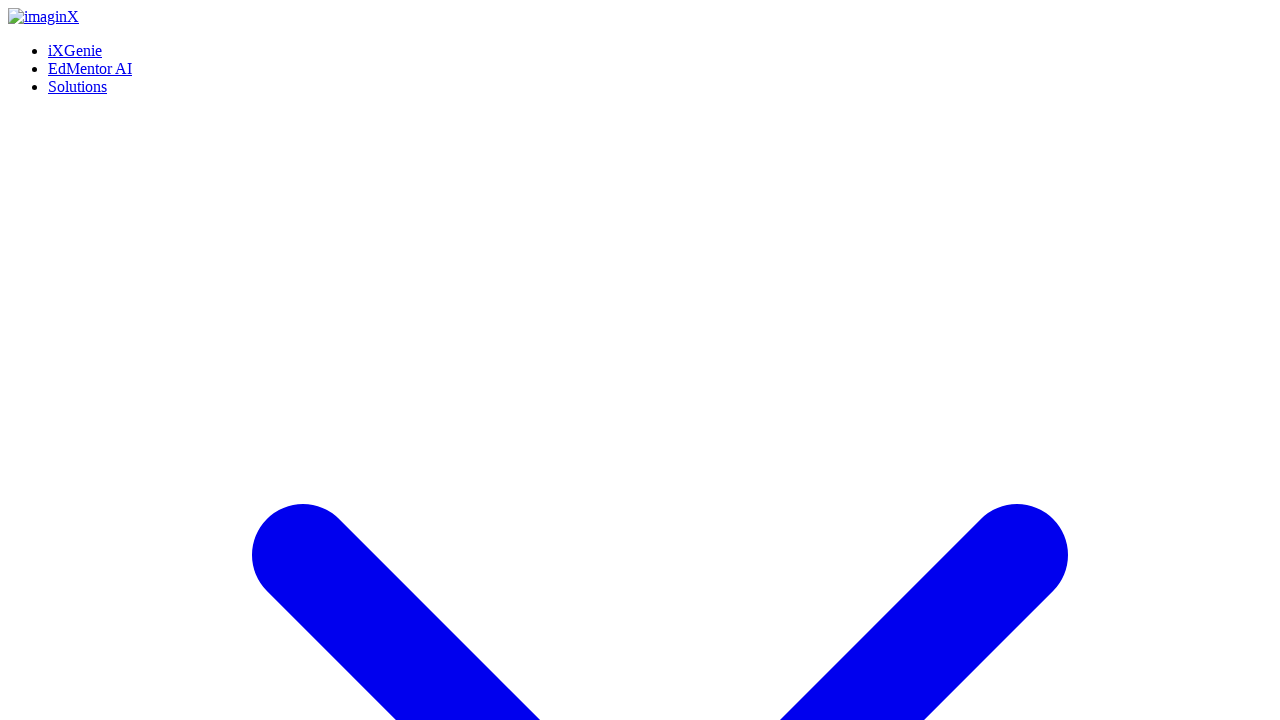

Scrolled down through the entire Healthcare page
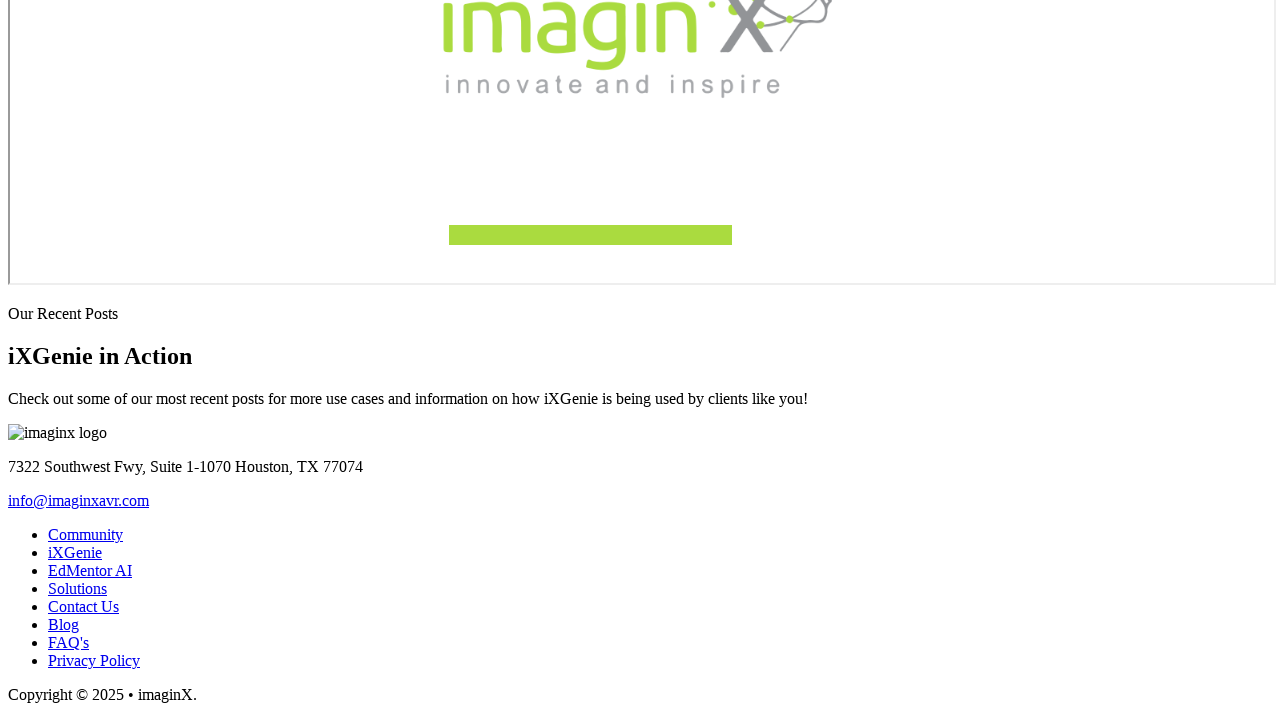

Waited after scrolling down
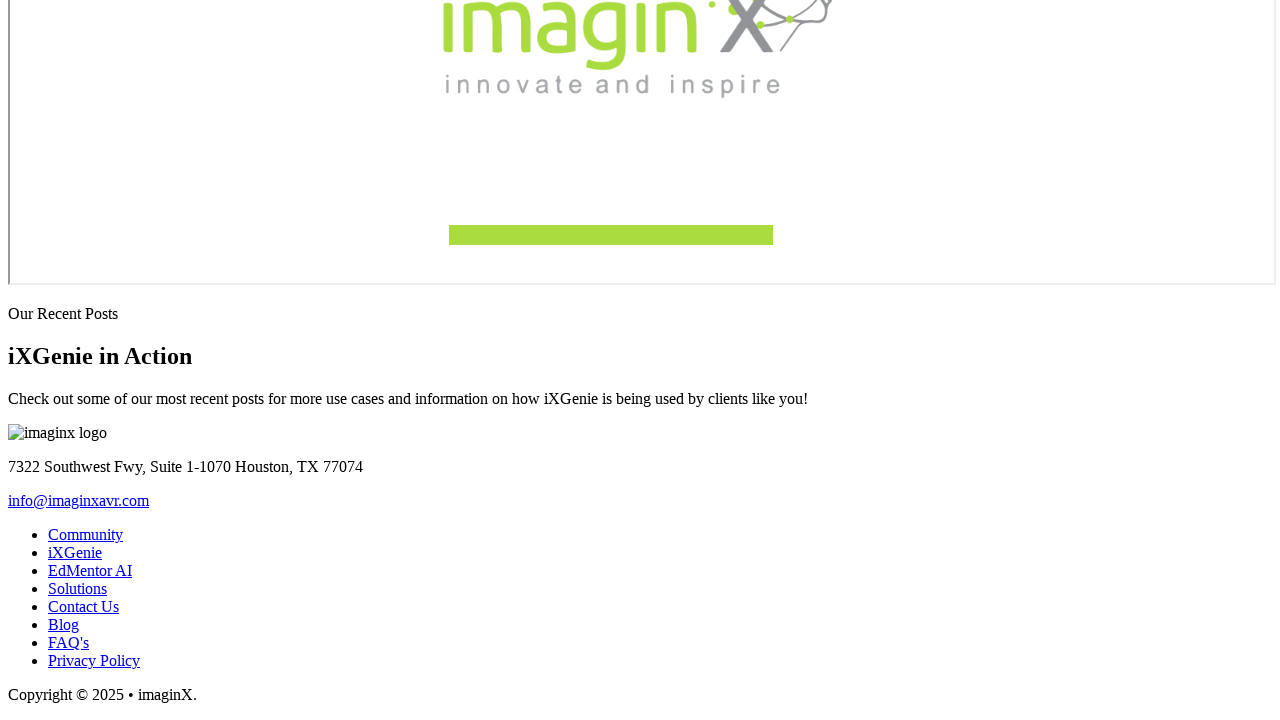

Scrolled back to top of Healthcare page
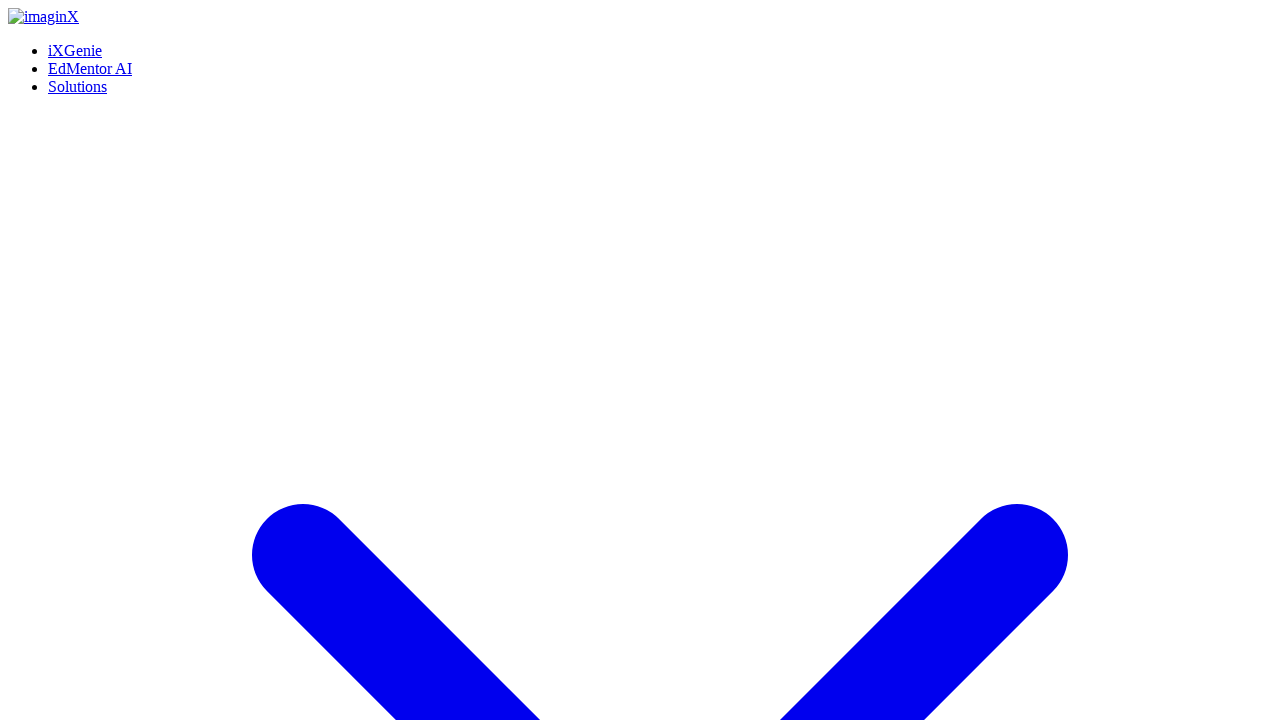

Waited after scrolling to top
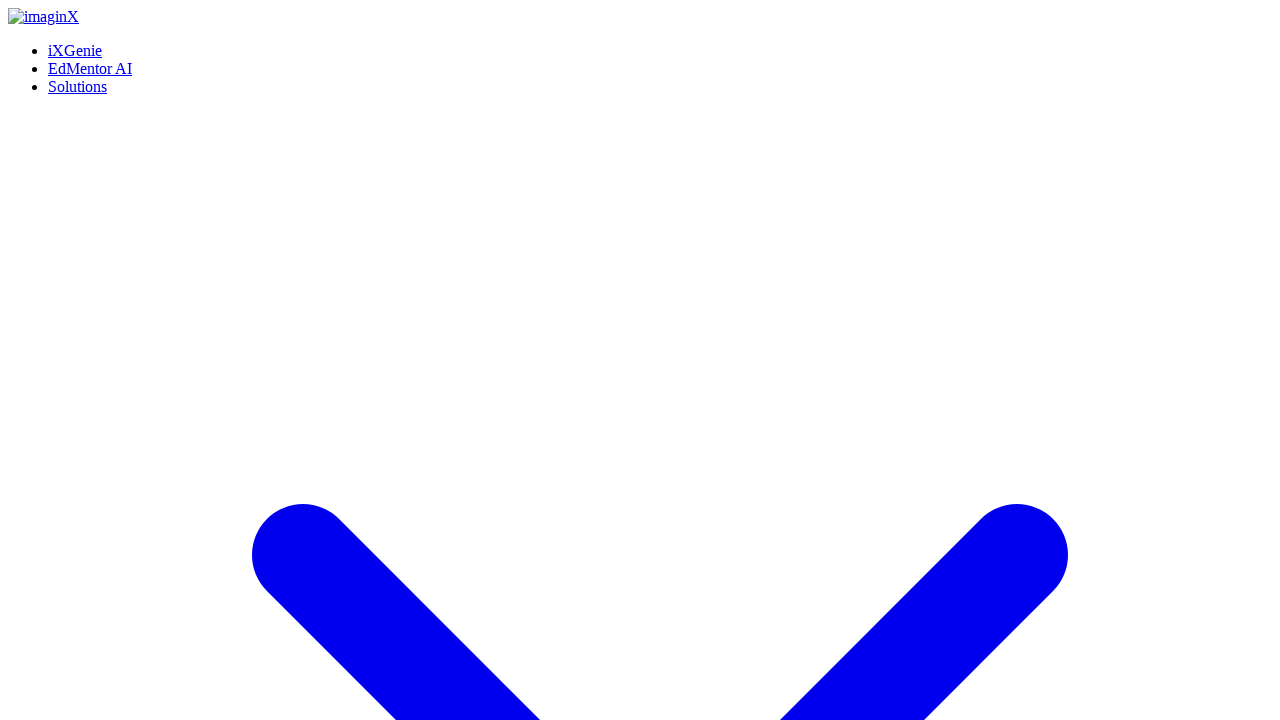

Verified 'Healthcare Training' main header is present
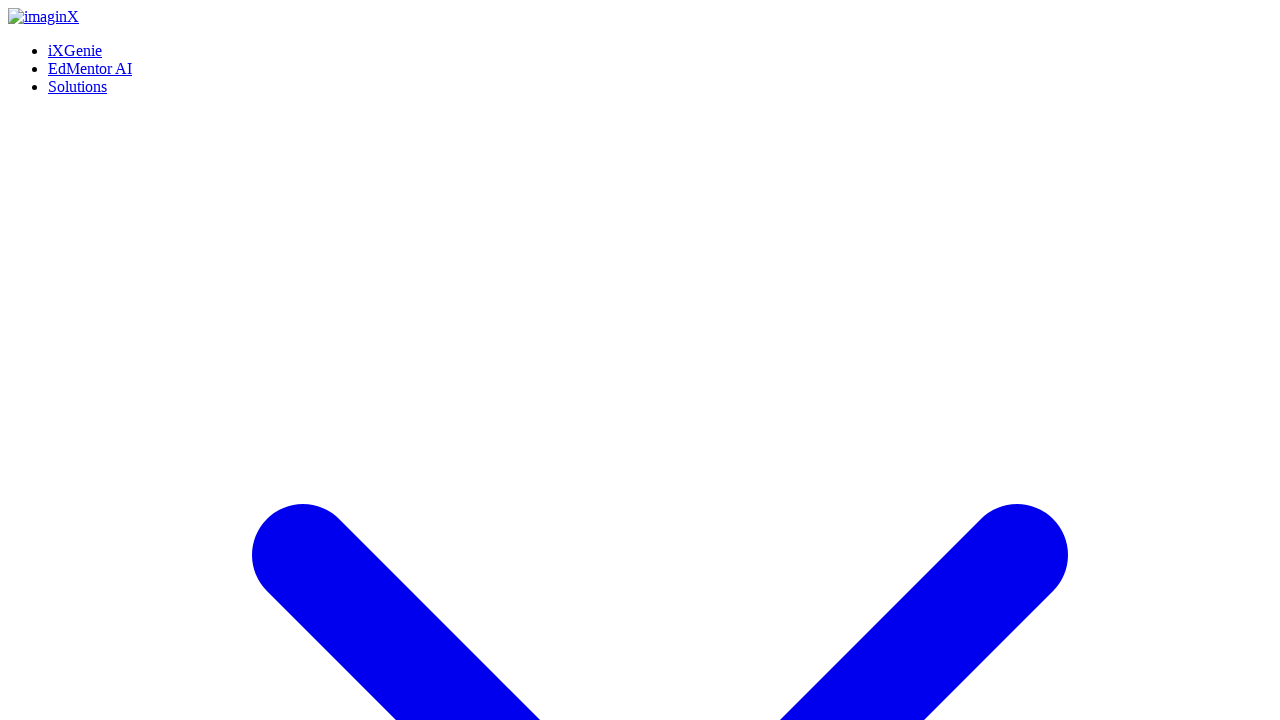

Verified iXGenie introductory paragraph is present
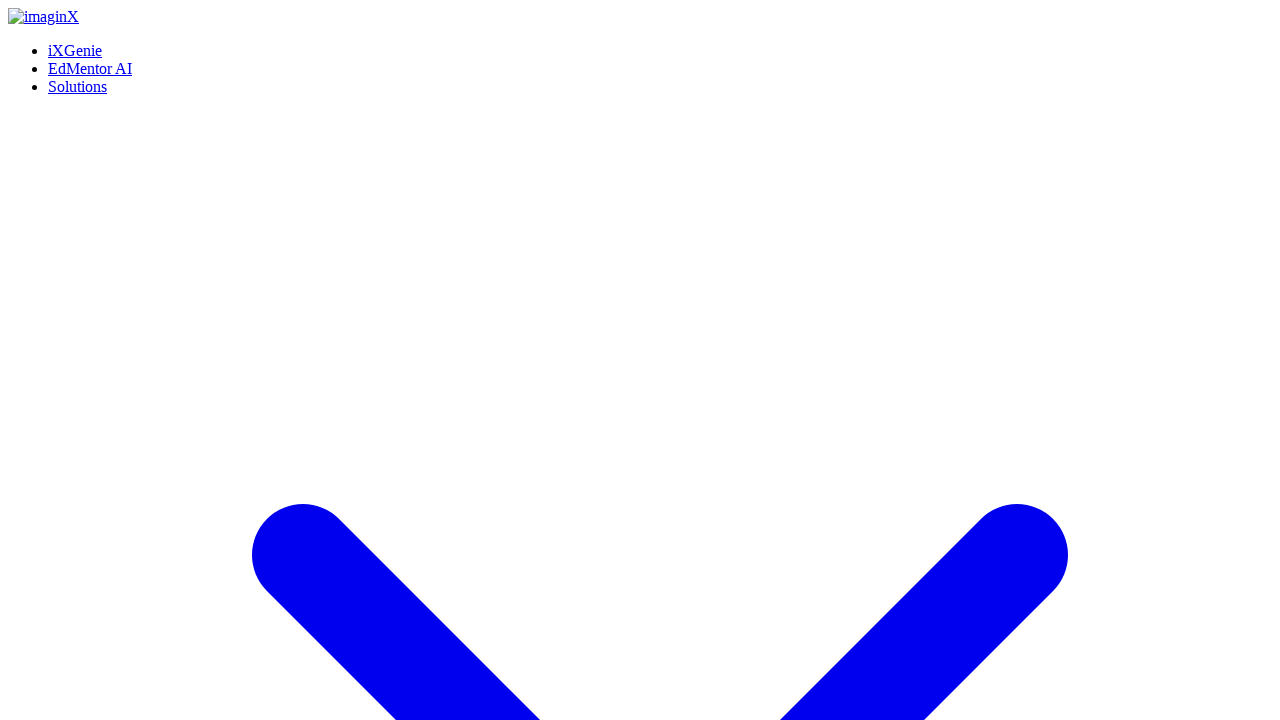

Clicked 'Schedule a Call' button at (58, 360) on (//a[contains(normalize-space(),'Schedule a Call')])[1]
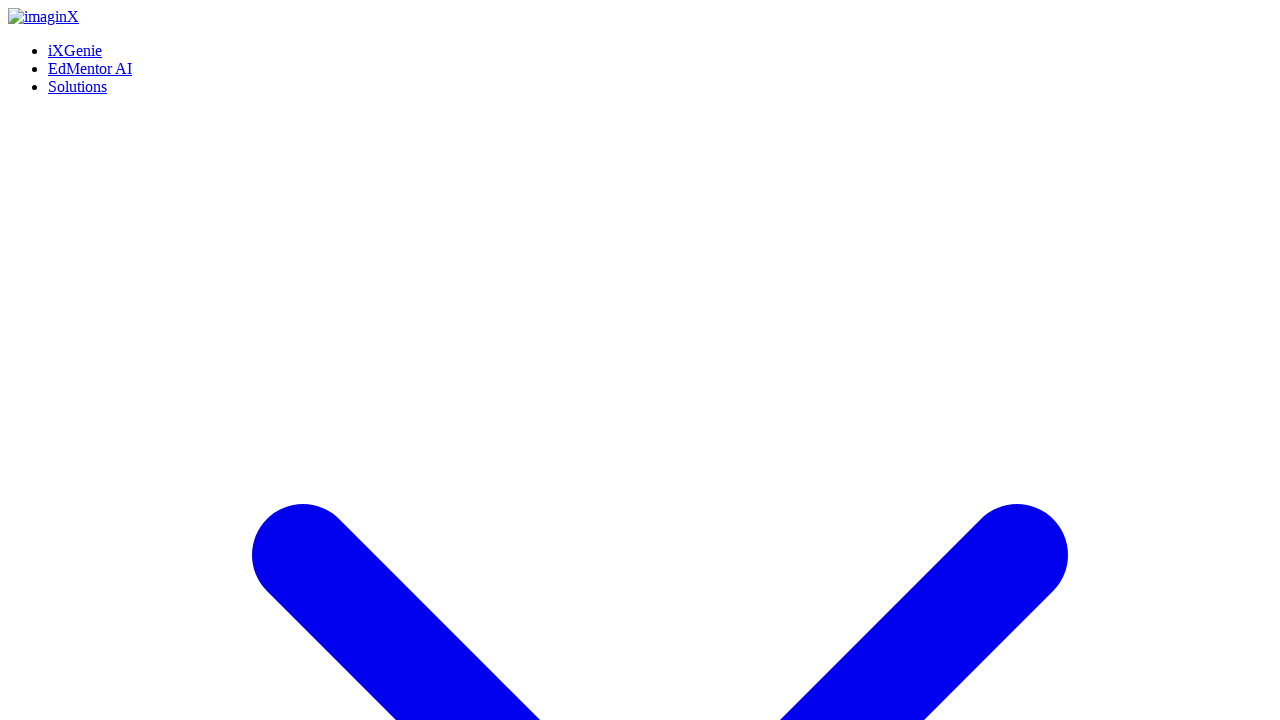

Waited for contact form to load
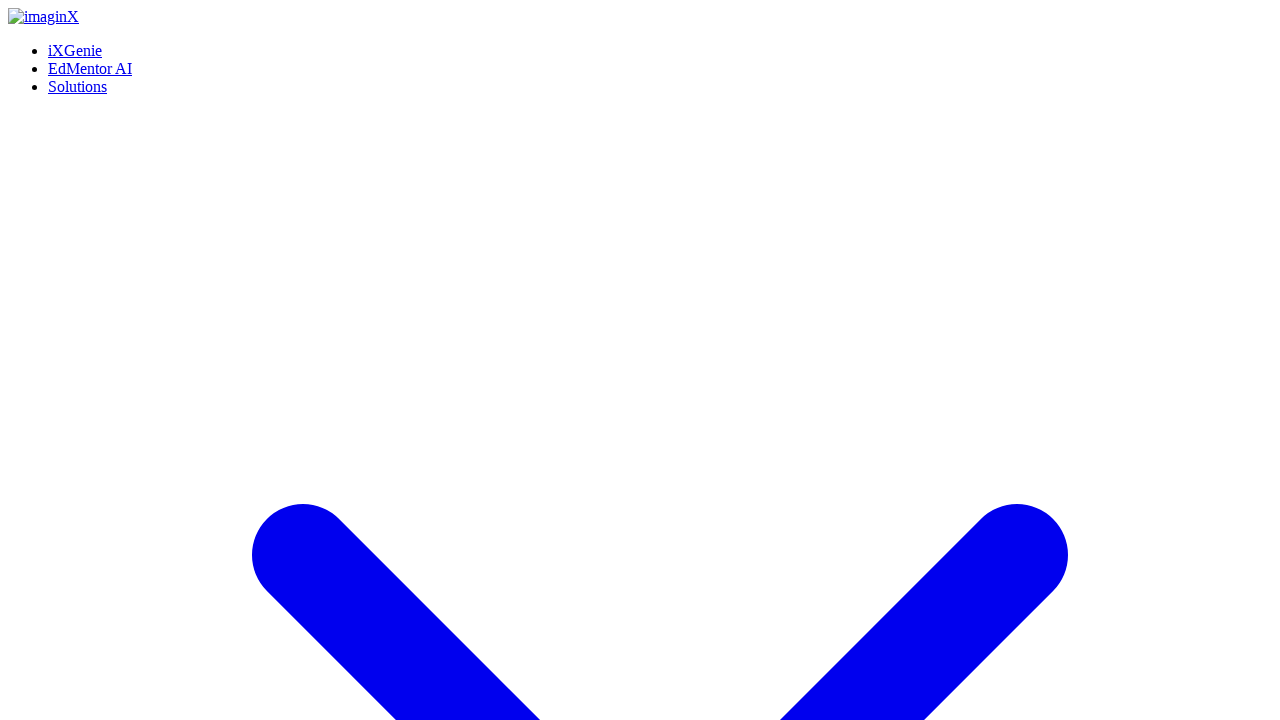

Verified 'Contact Us' page header is displayed
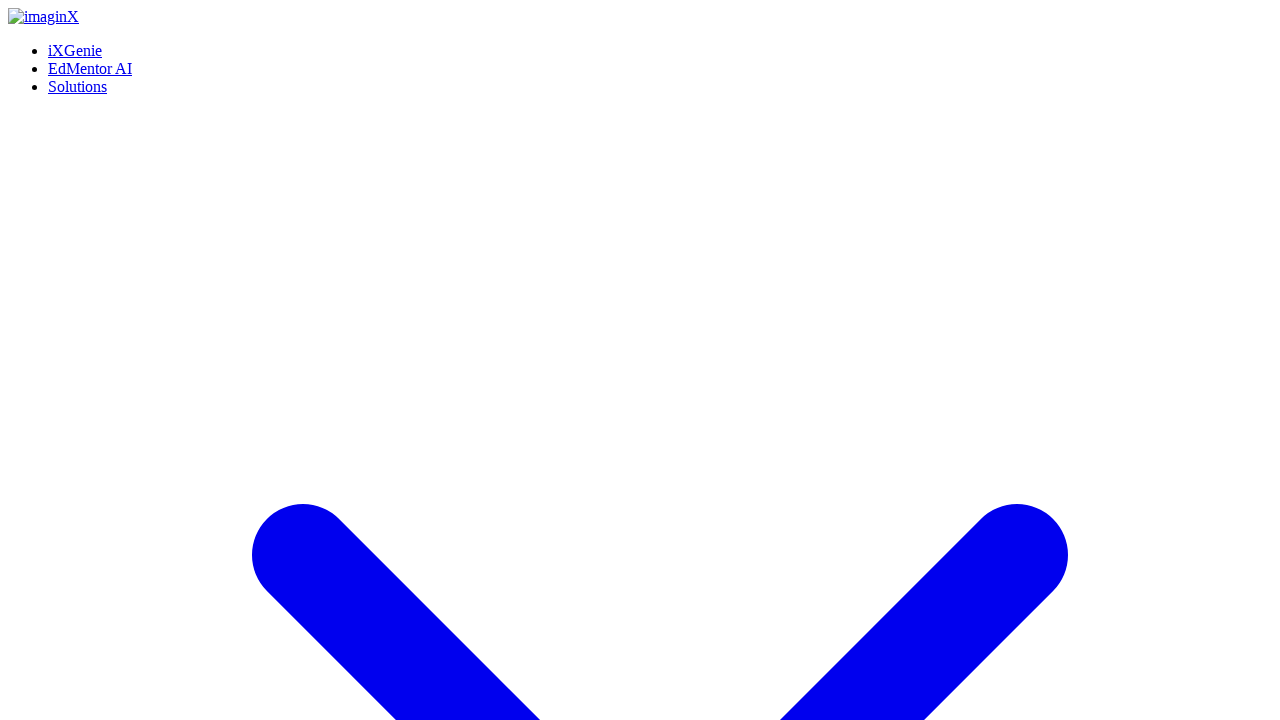

Navigated back to Healthcare page
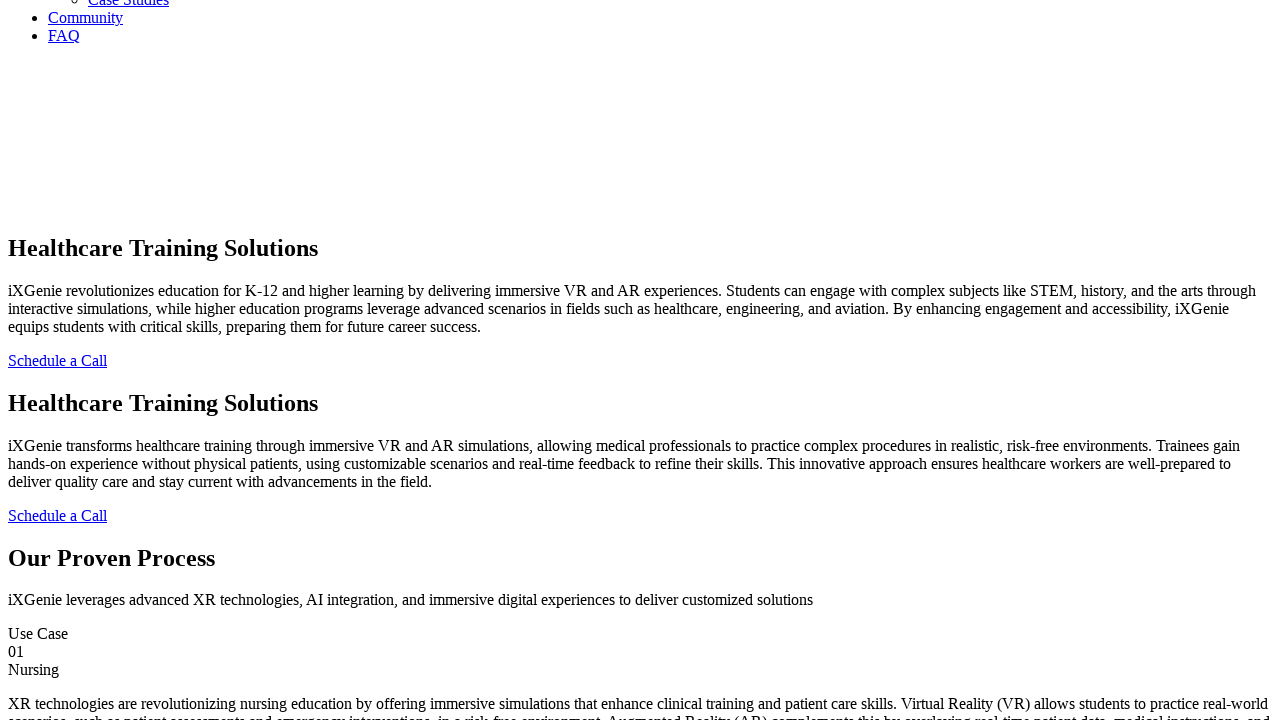

Healthcare page finished reloading
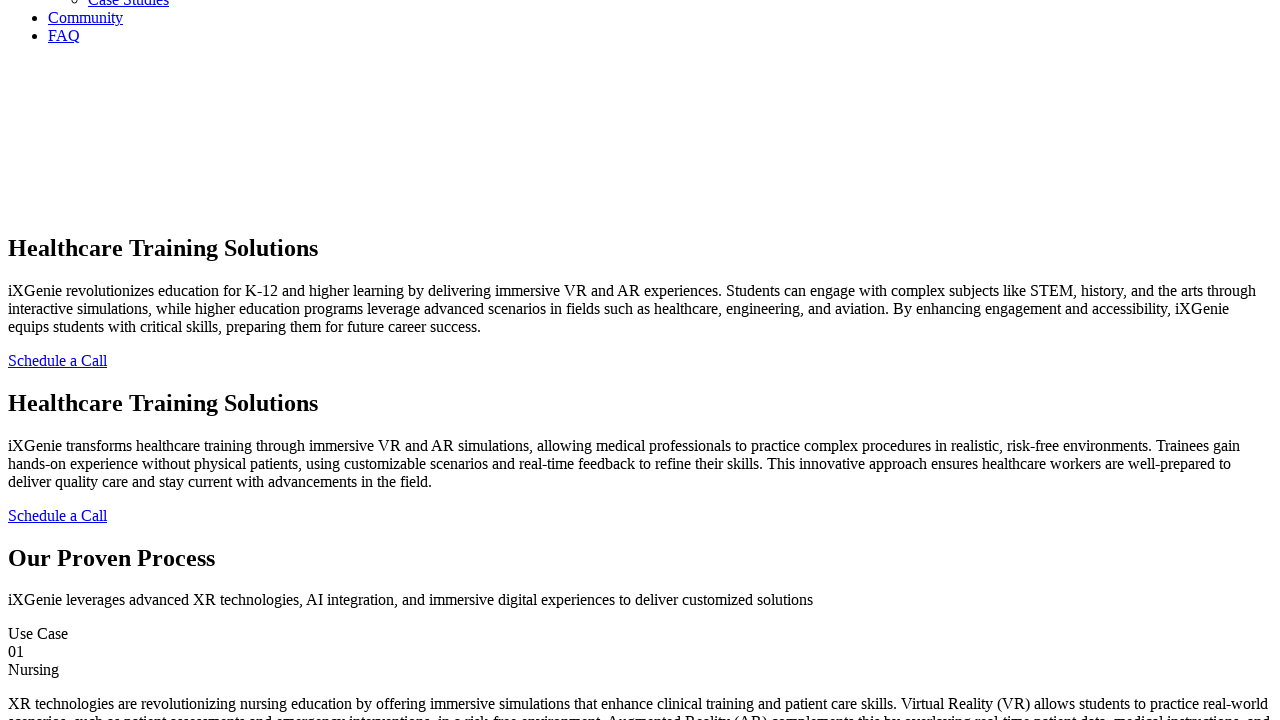

Waited for Healthcare page to be fully ready
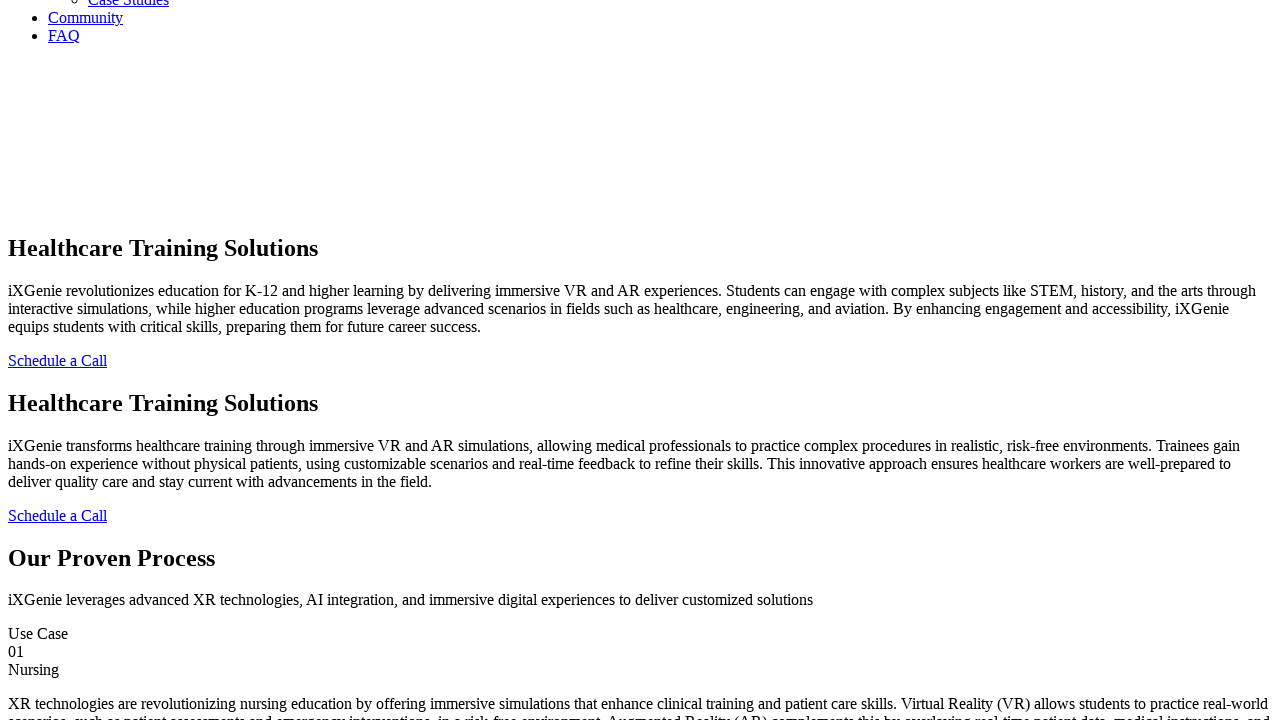

Verified 'Our Proven' section header is present
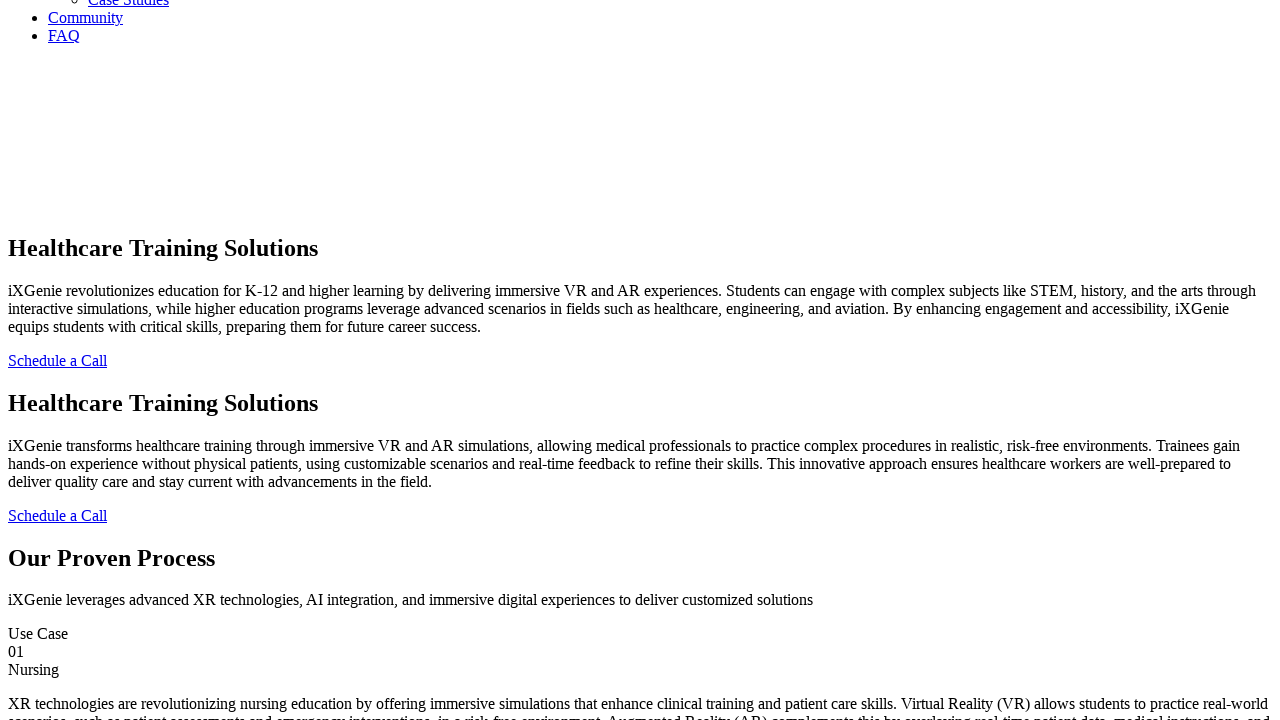

Verified use case number '01' is present
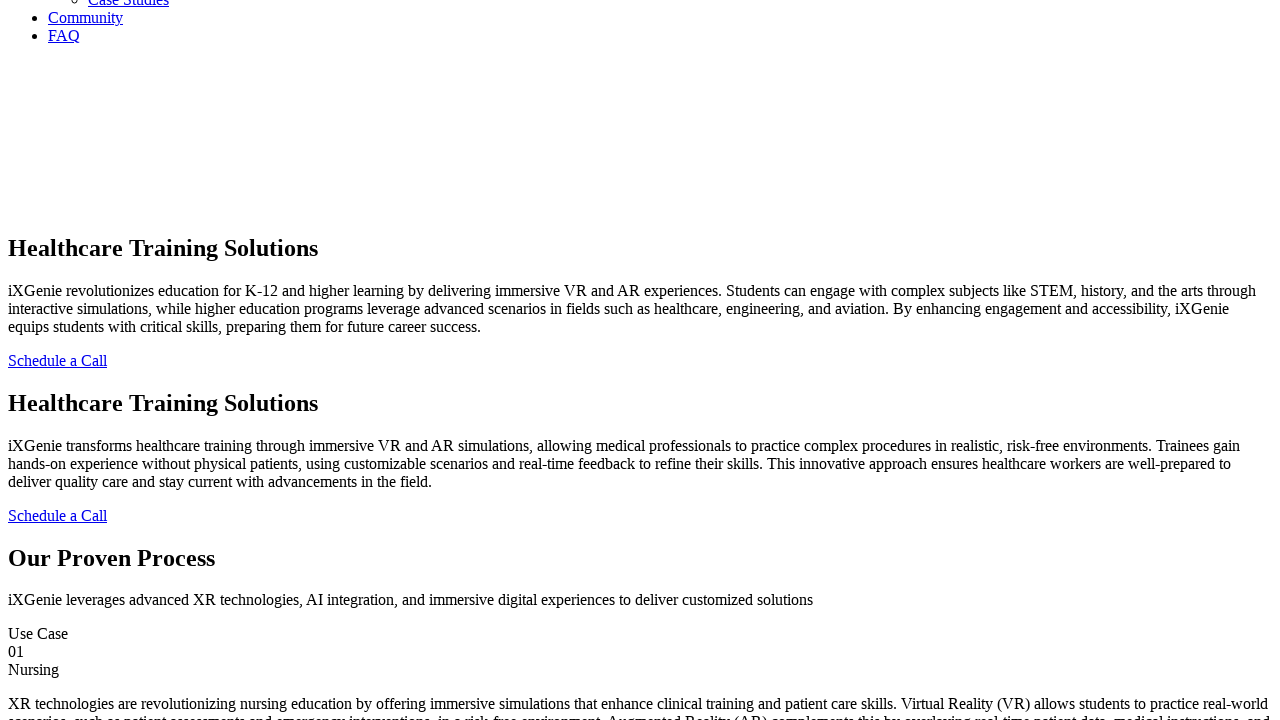

Verified 'Nursing' use case is present
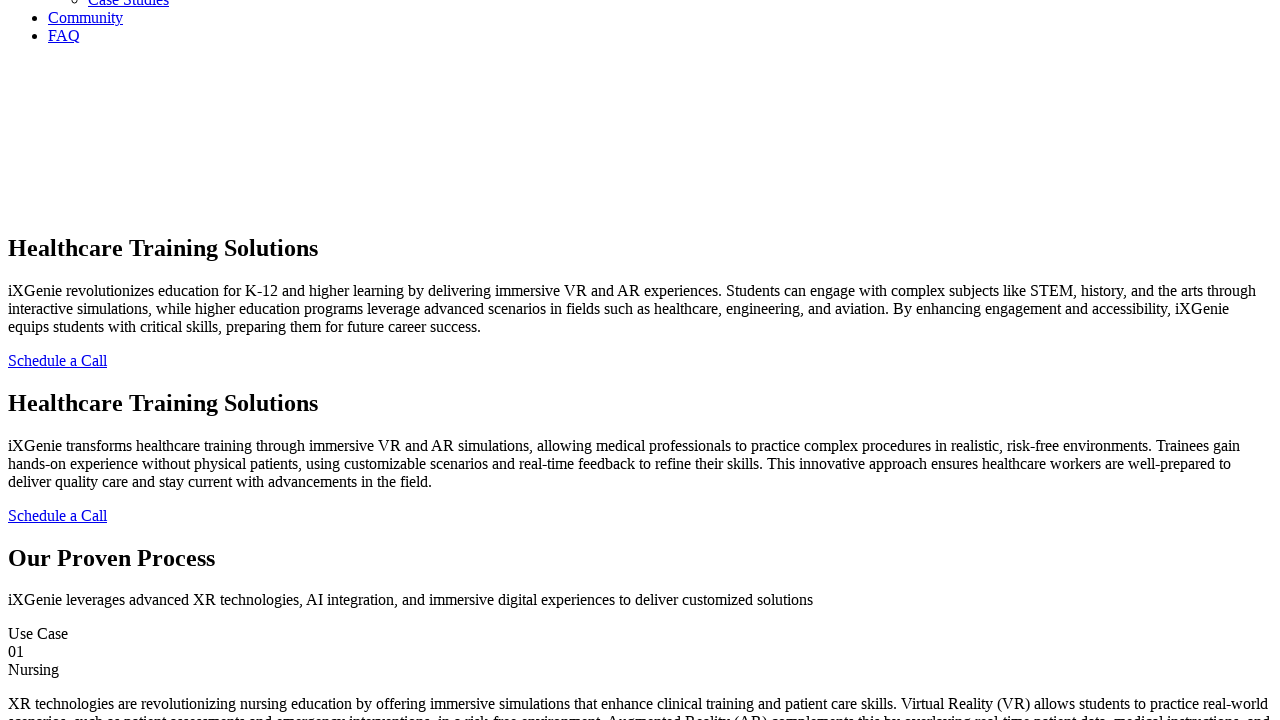

Verified use case number '02' is present
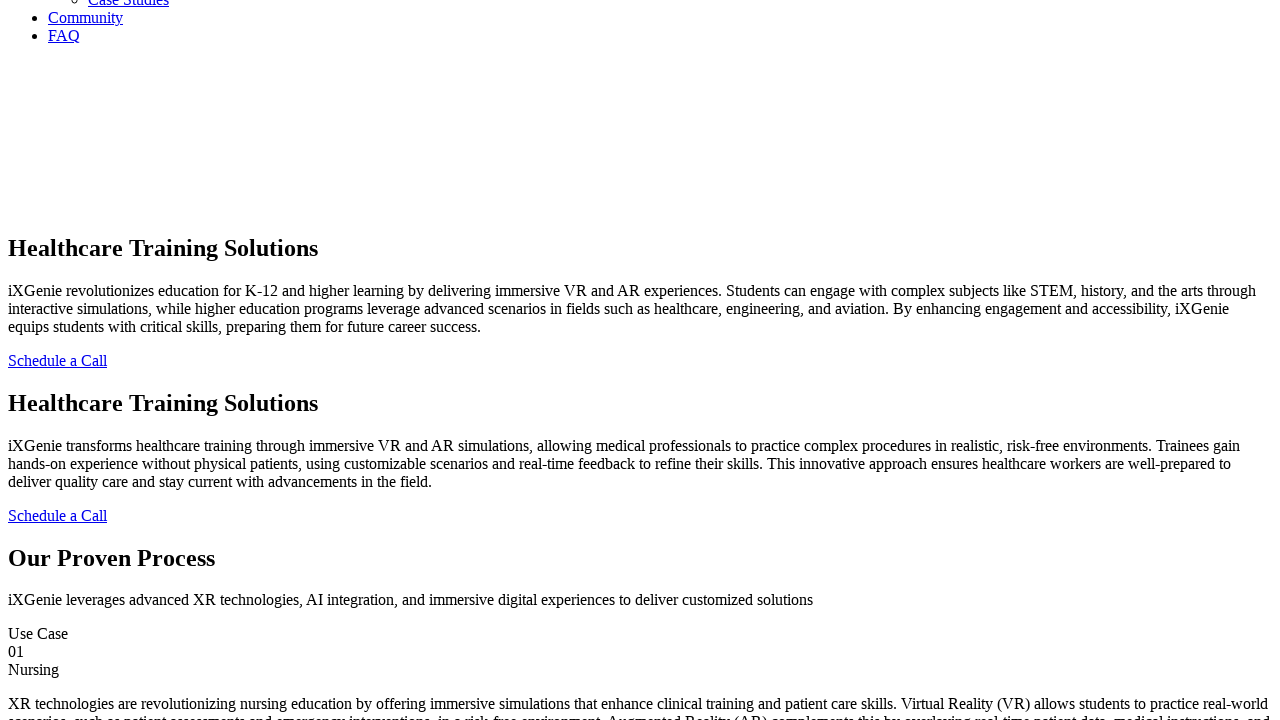

Verified 'Surgical Sciences' use case is present
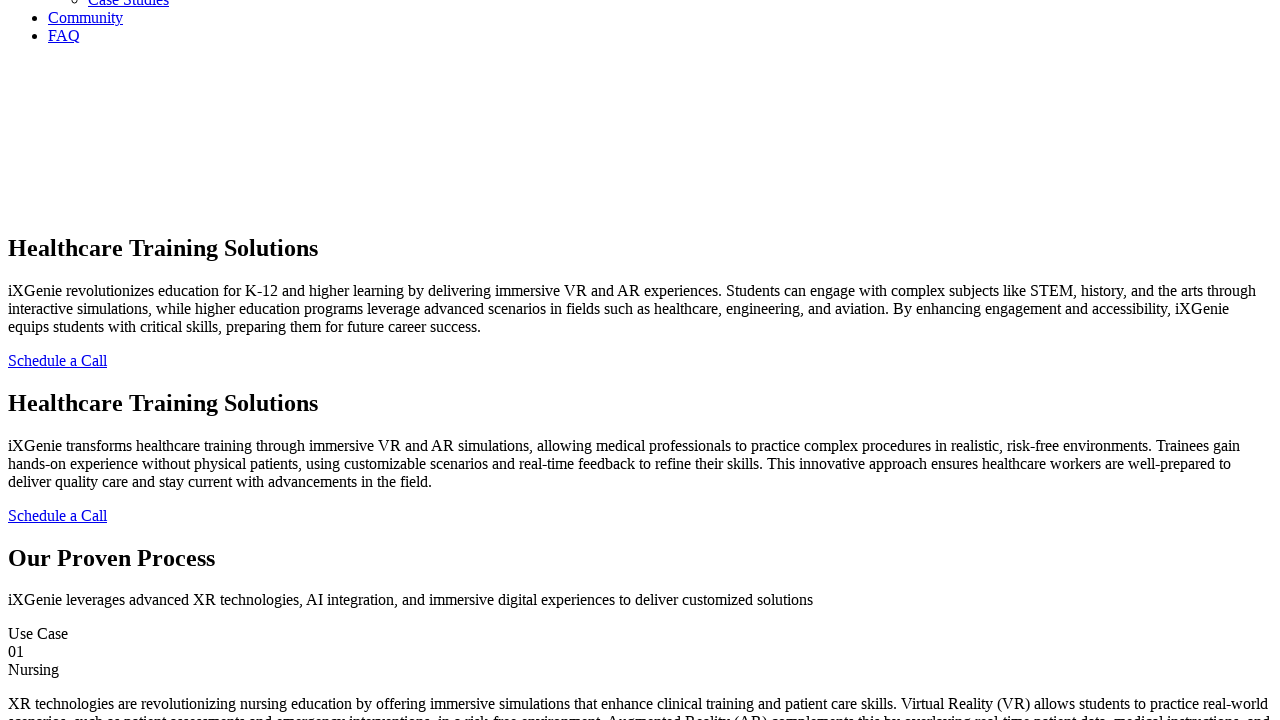

Verified use case number '03' is present
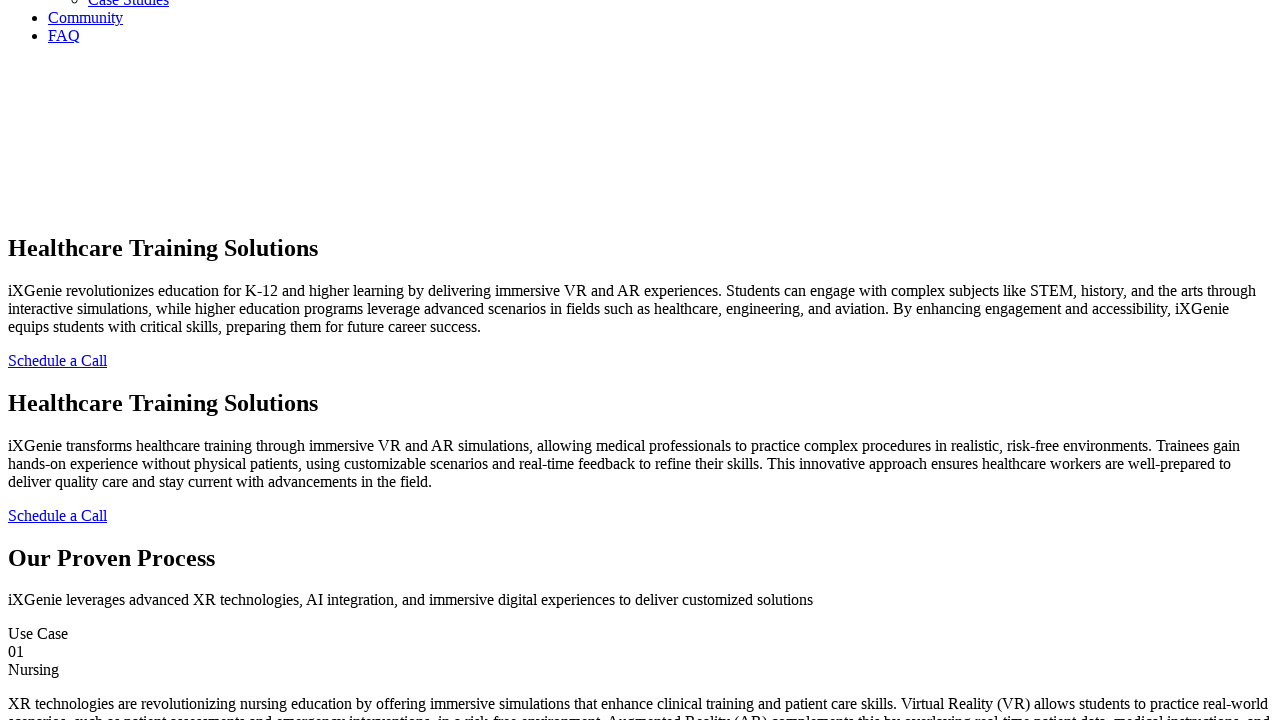

Verified 'Pharmaceutical Training & Research' use case is present
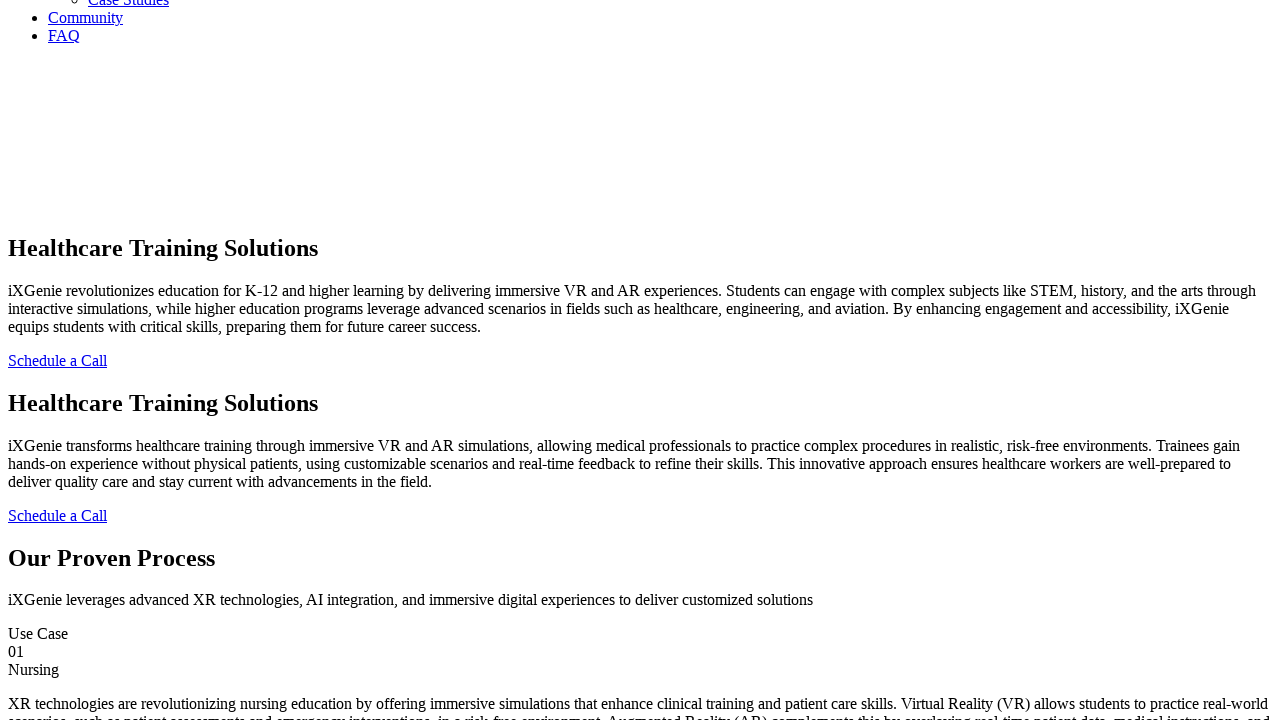

Verified '3D Container' section header is present
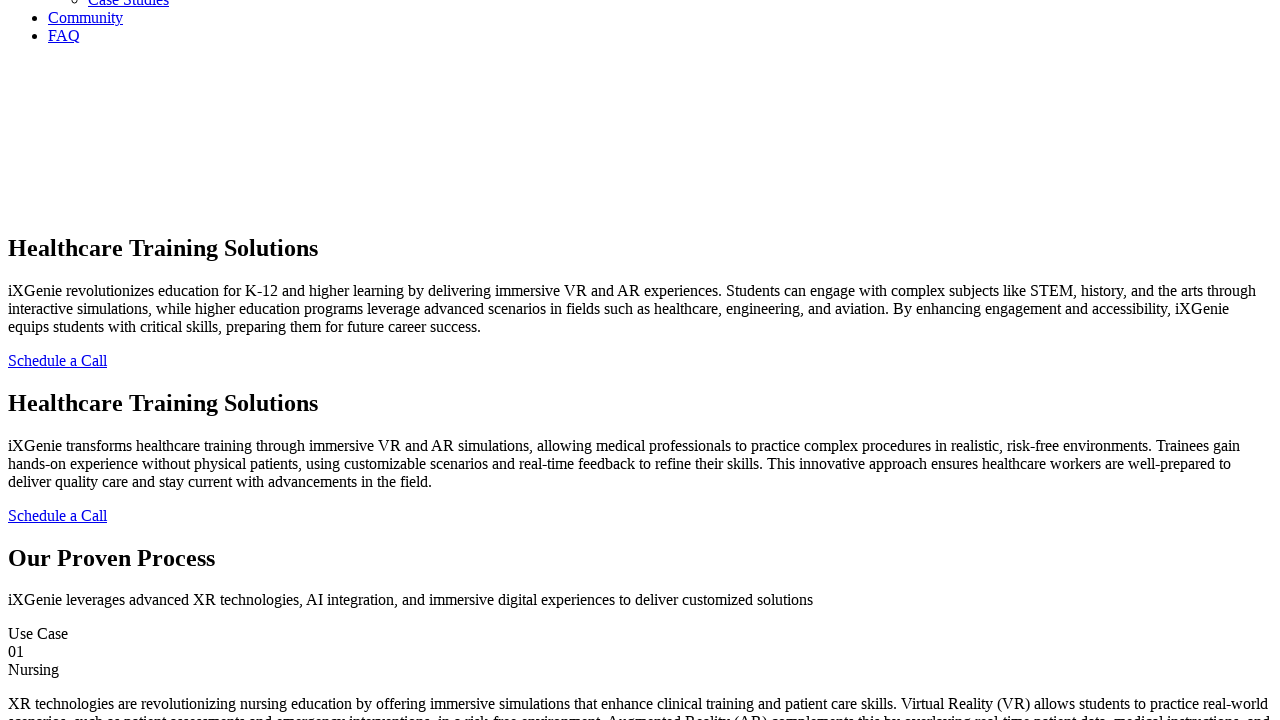

Verified 'Our Recent Posts' section is present
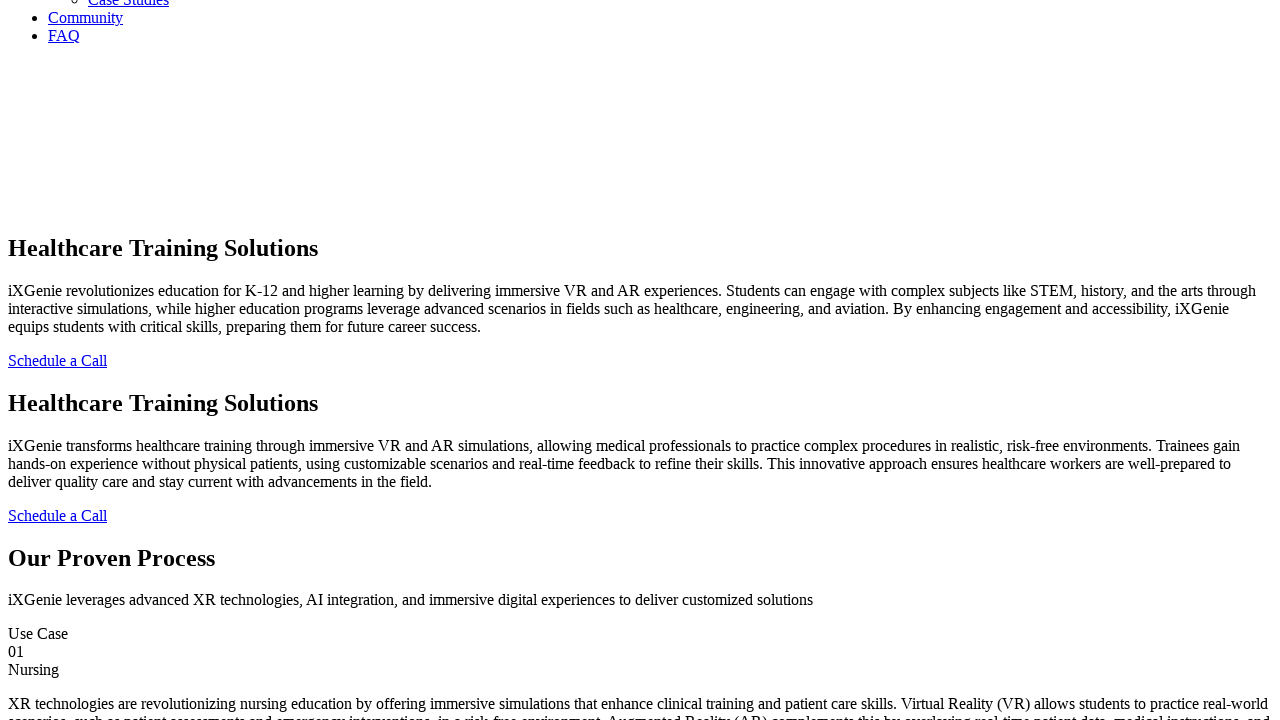

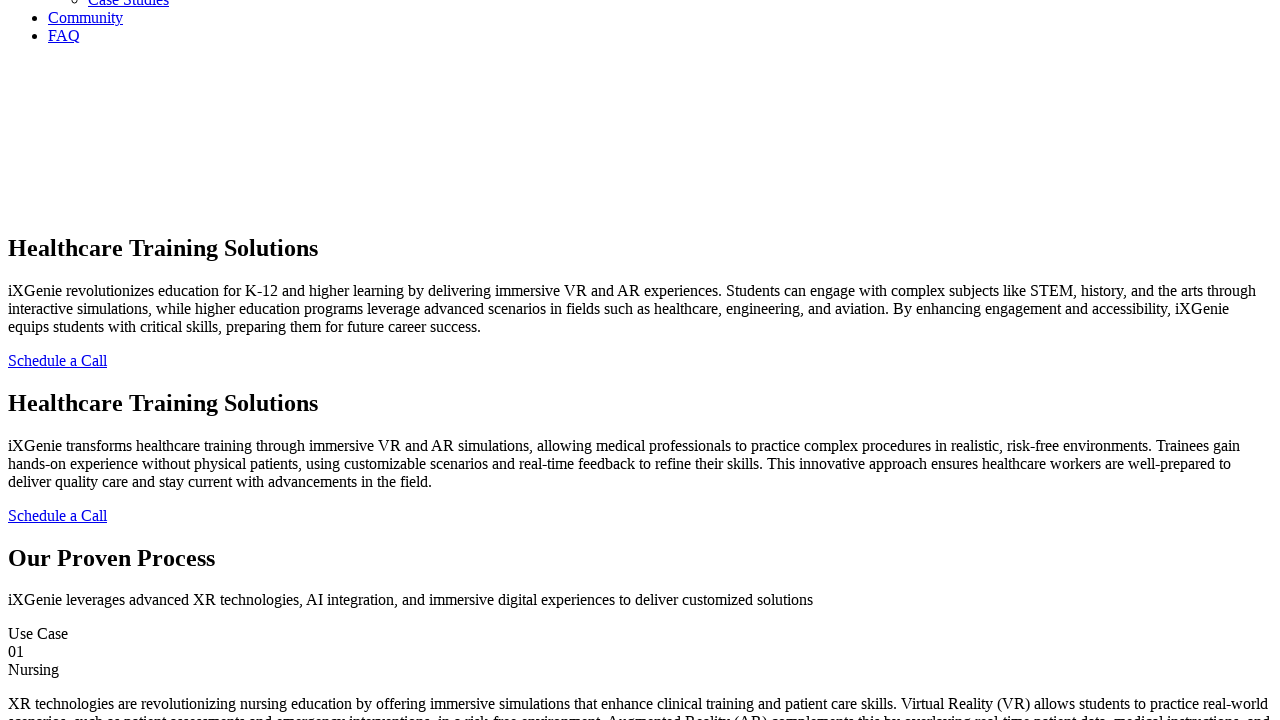